Tests AJAX functionality by clicking a button and waiting for dynamically loaded content (h1 and h3 elements) to appear on the page

Starting URL: https://v1.training-support.net/selenium/ajax

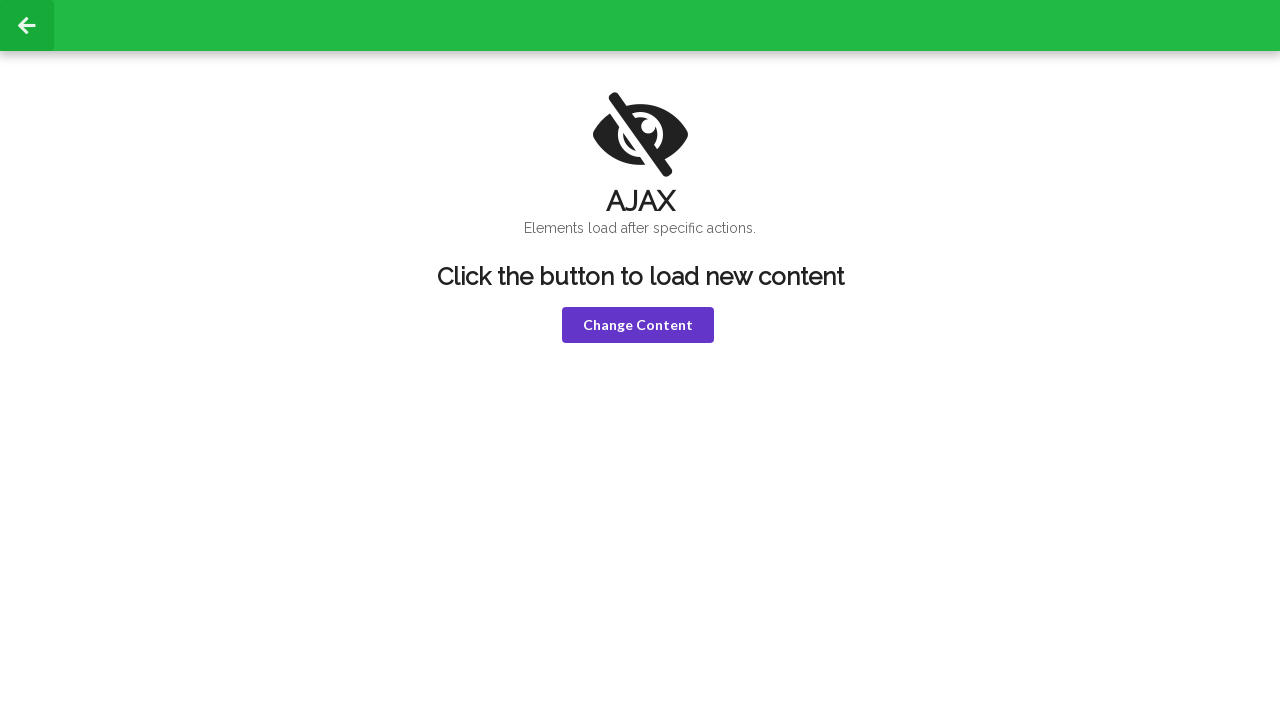

Clicked violet button to trigger AJAX content loading at (638, 325) on button.violet
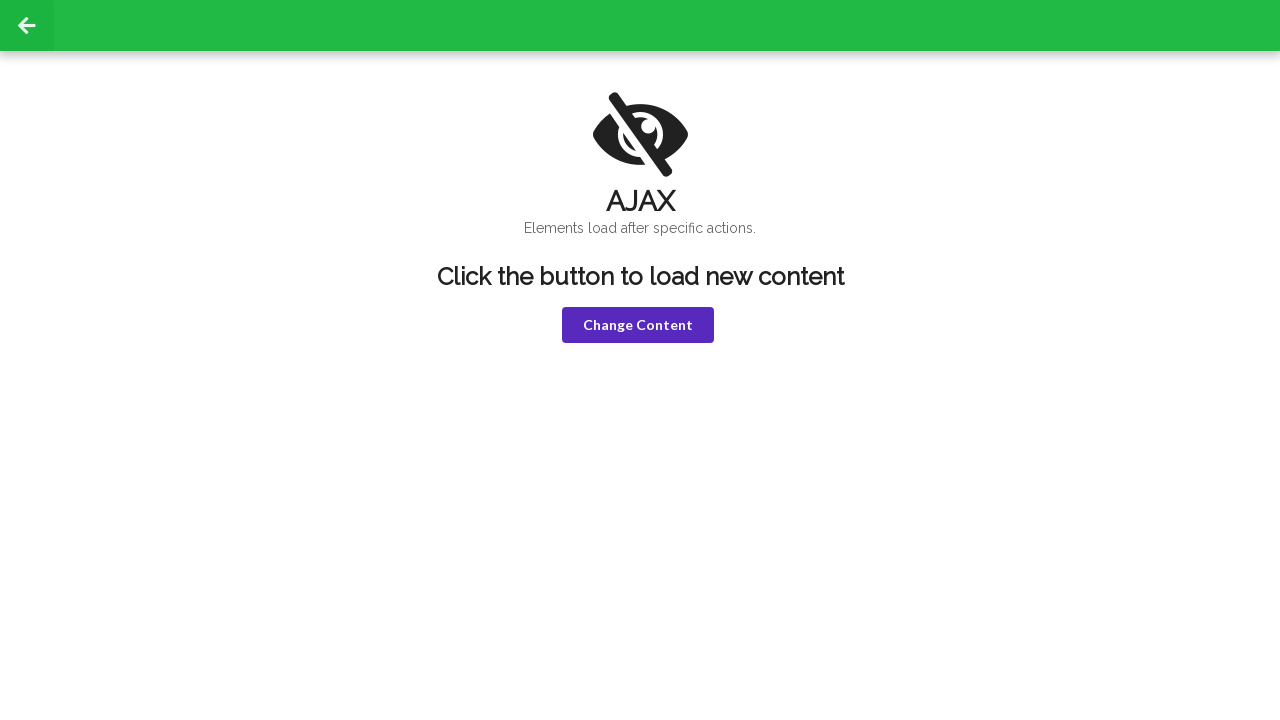

Waited for h1 element to appear after AJAX call
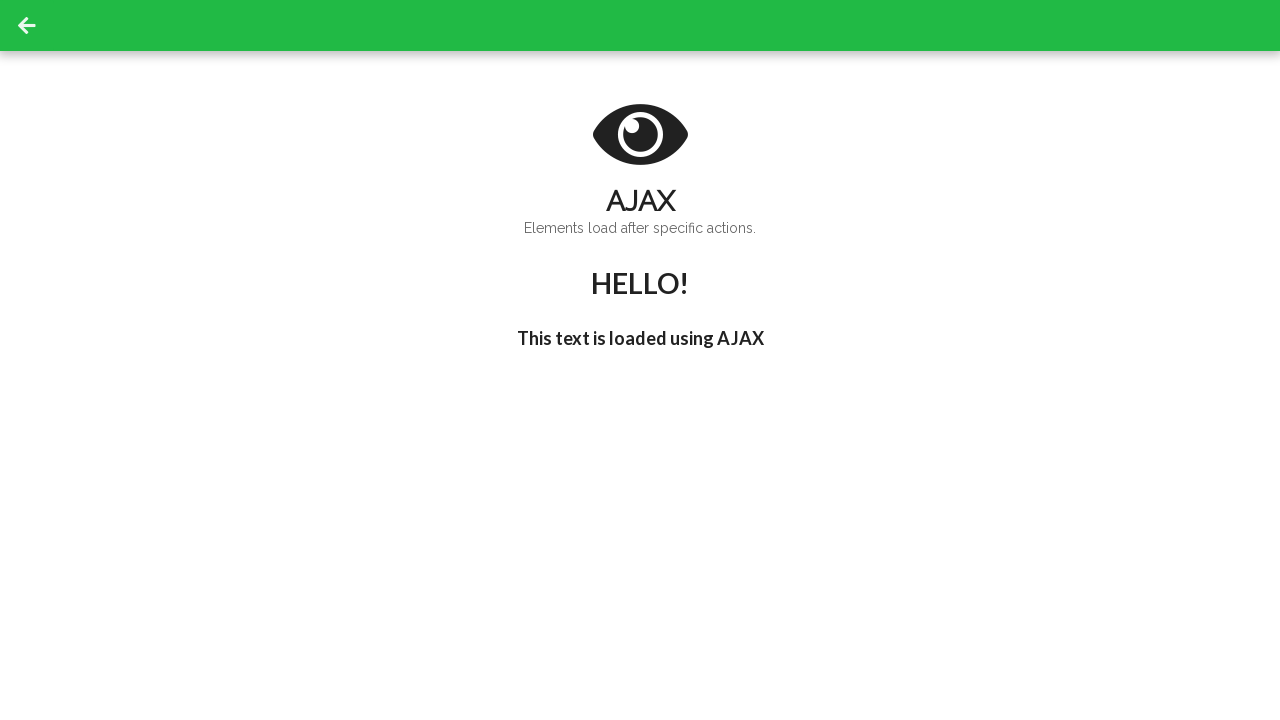

Waited for h3 element to update with 'I'm late!' text
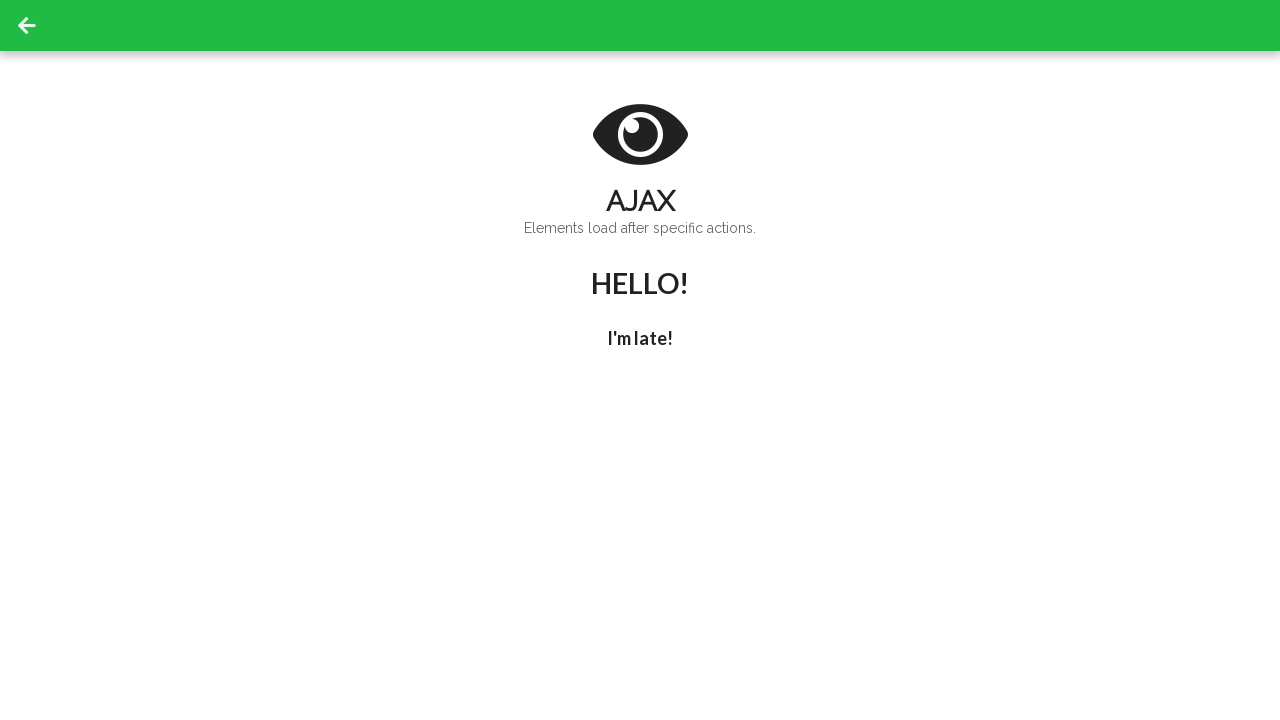

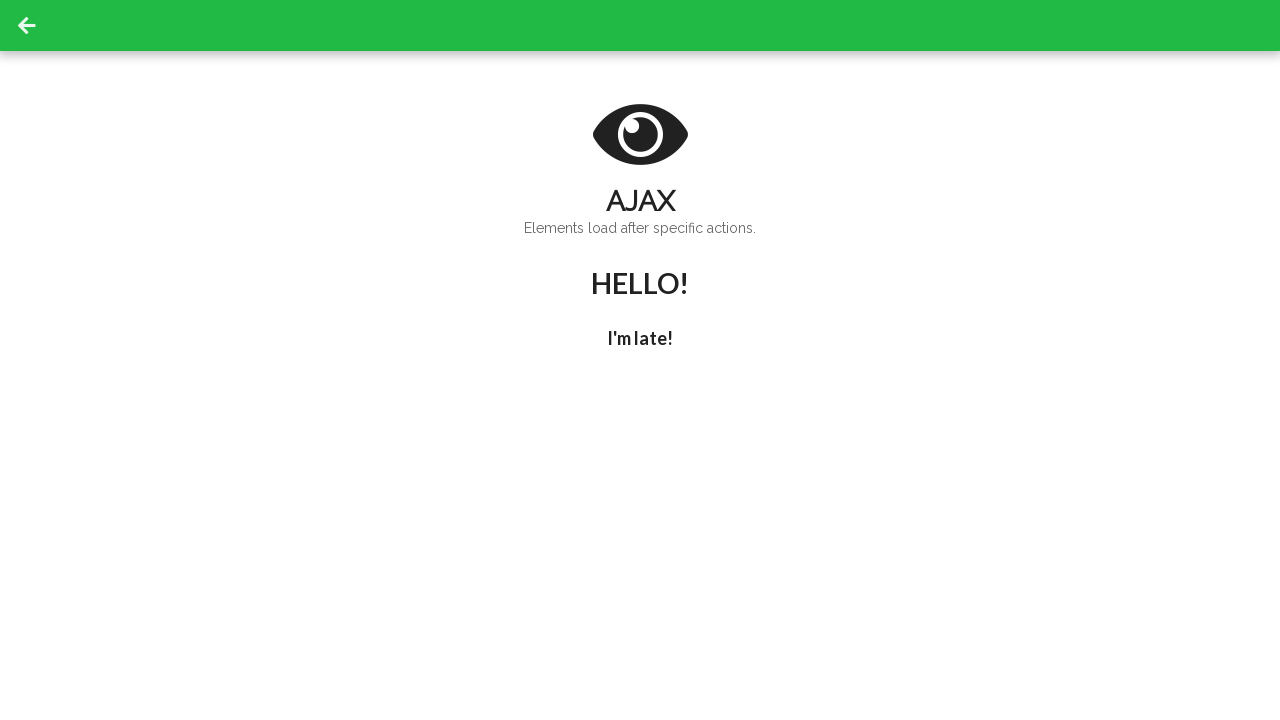